Opens the AngularJS website, waits for Angular to load, and verifies that specific text is present on the page

Starting URL: https://angularjs.org/

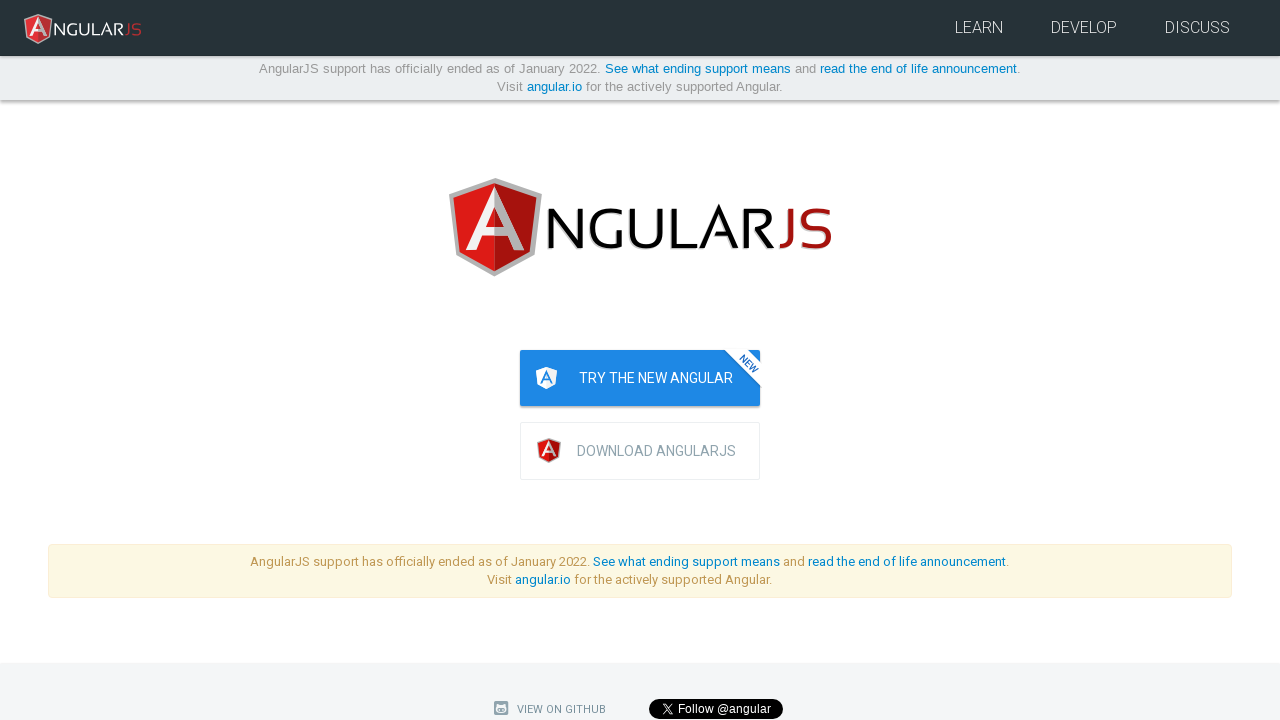

Navigated to AngularJS website at https://angularjs.org/
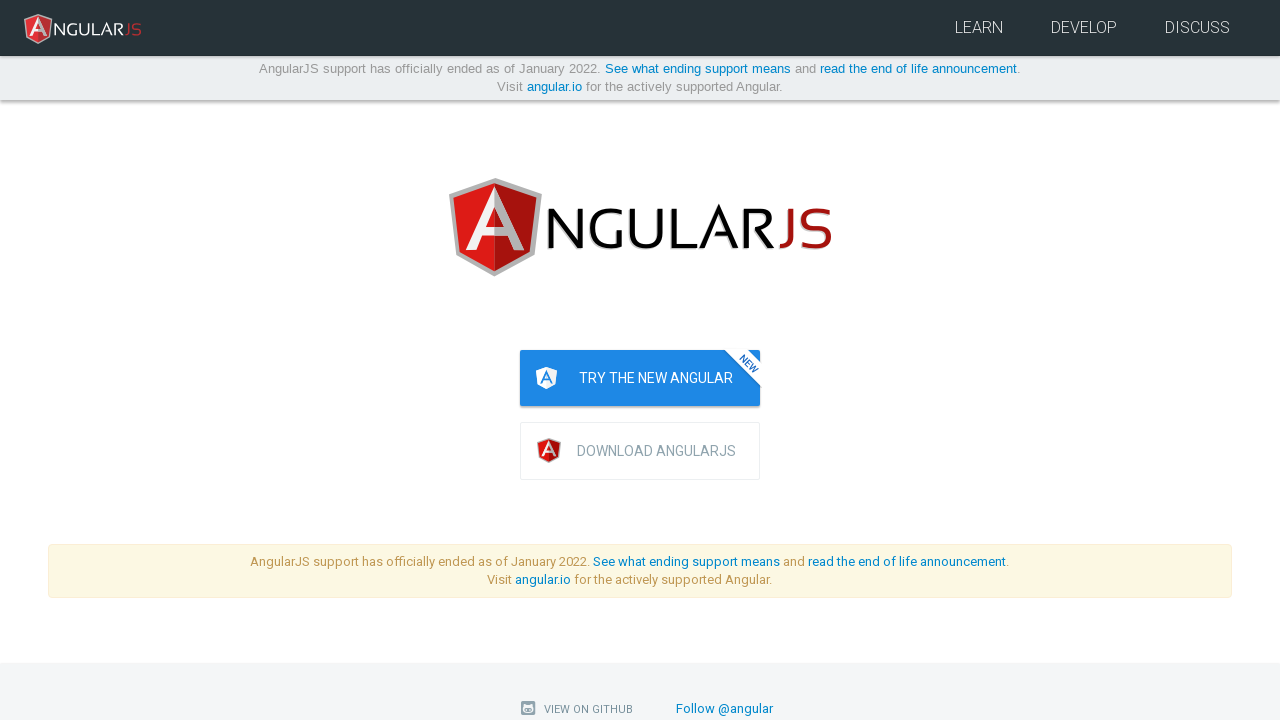

Page reached networkidle state, Angular has loaded
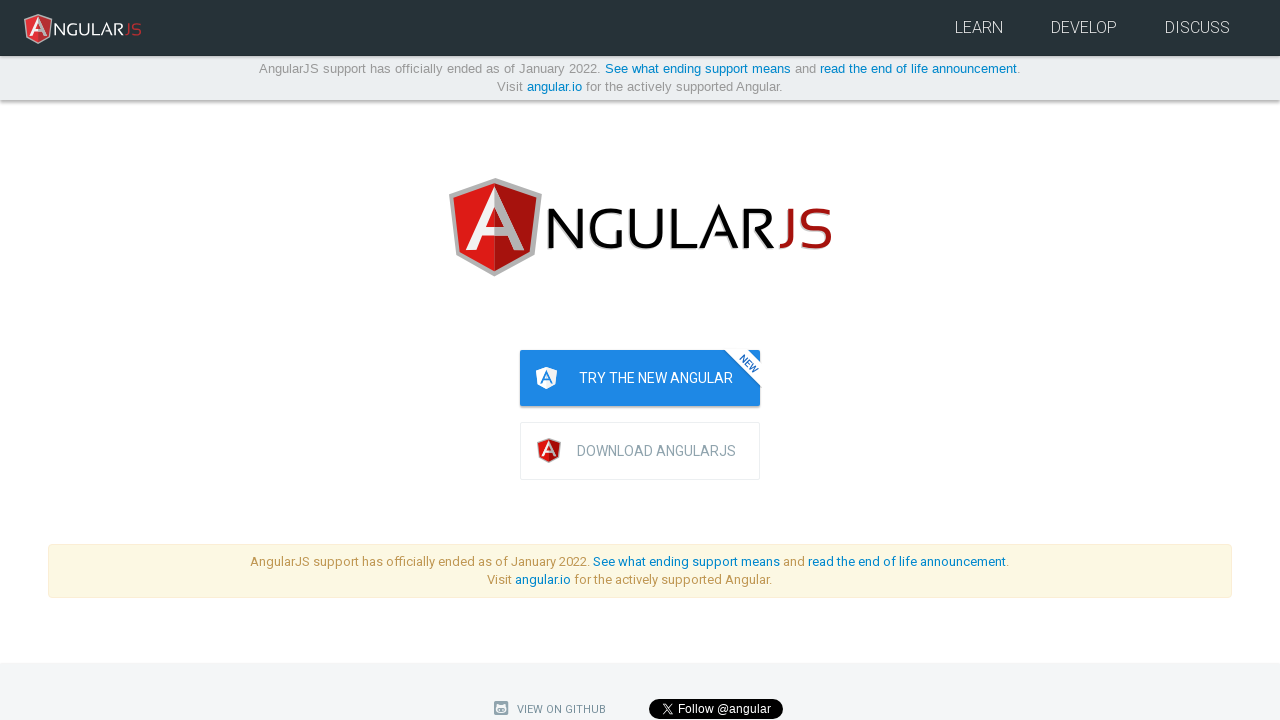

Verified 'Why AngularJS?' text is present on the page
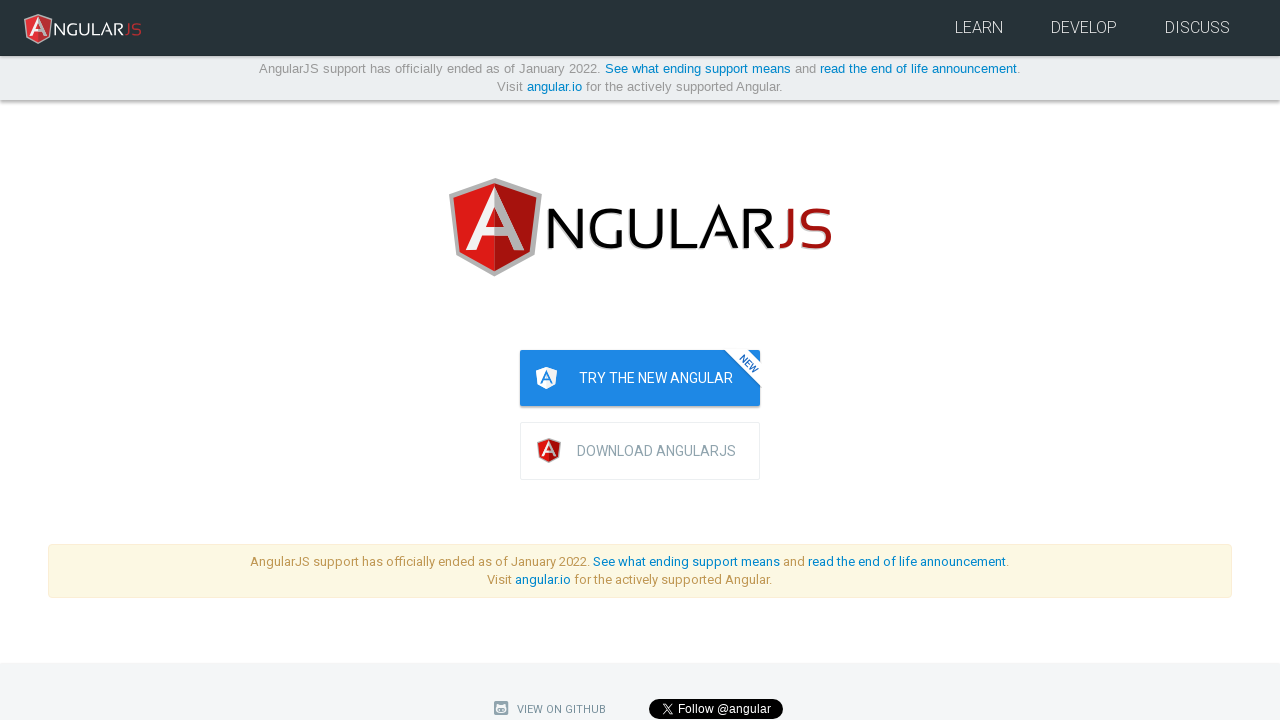

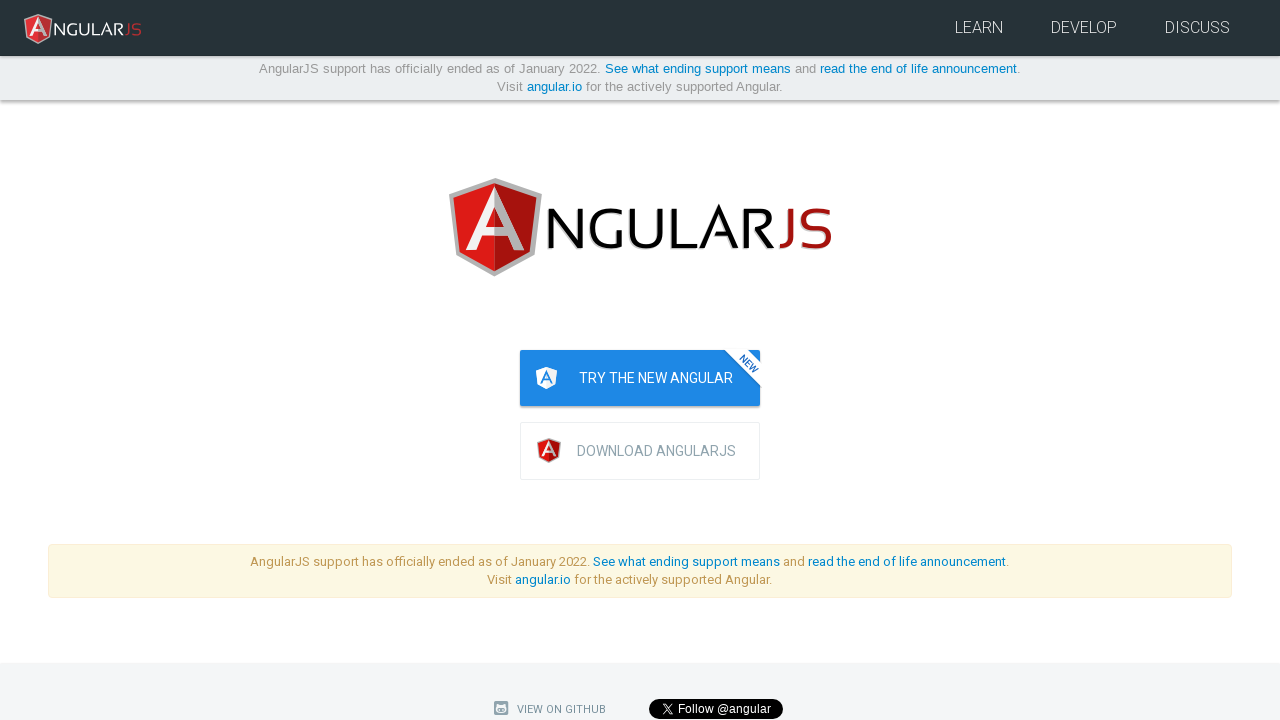